Navigates to OrangeHRM demo page, retrieves page information (title, URL, window handles), and clicks on the OrangeHRM, Inc link which opens a new window.

Starting URL: https://opensource-demo.orangehrmlive.com/web/index.php/auth/login

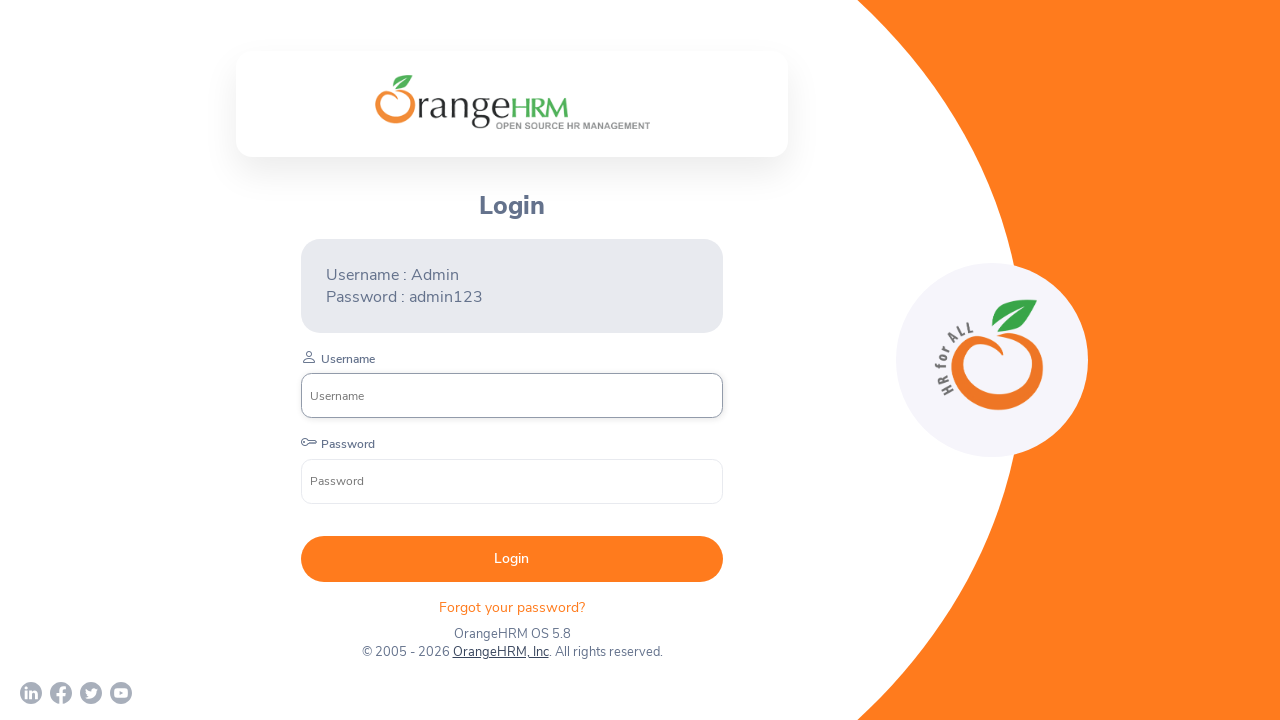

Page loaded with domcontentloaded state
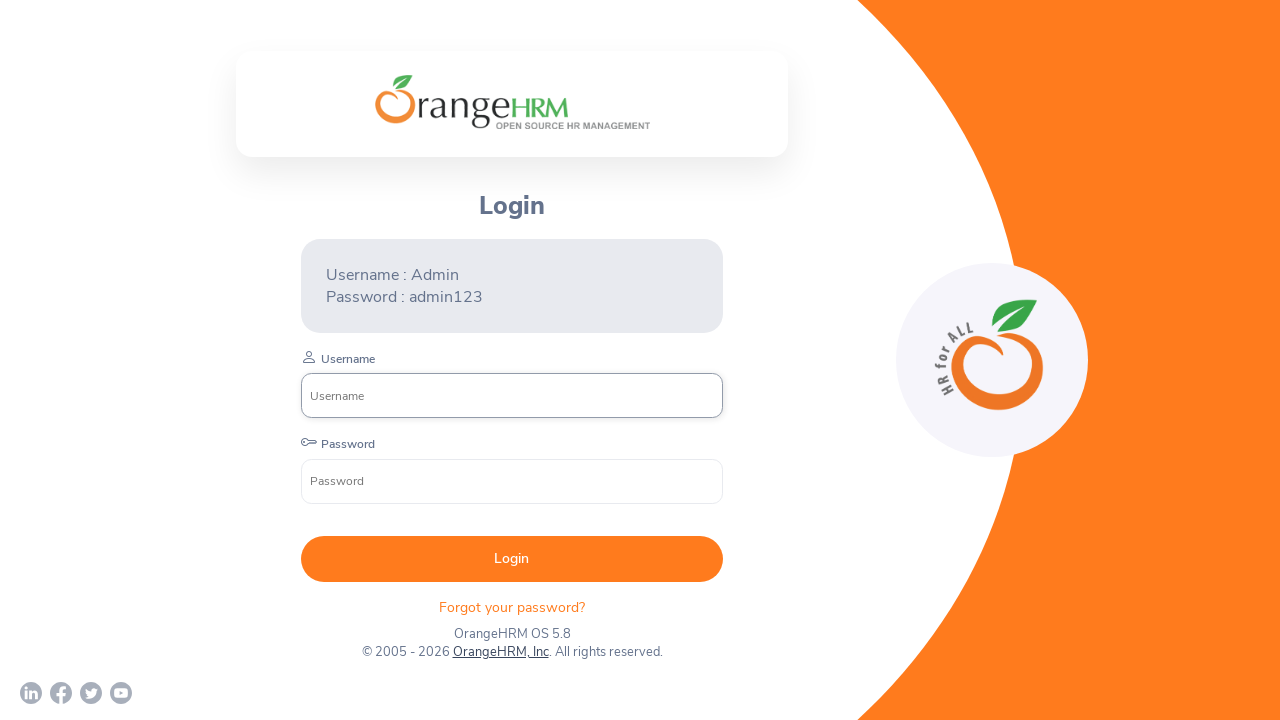

Retrieved page title: OrangeHRM
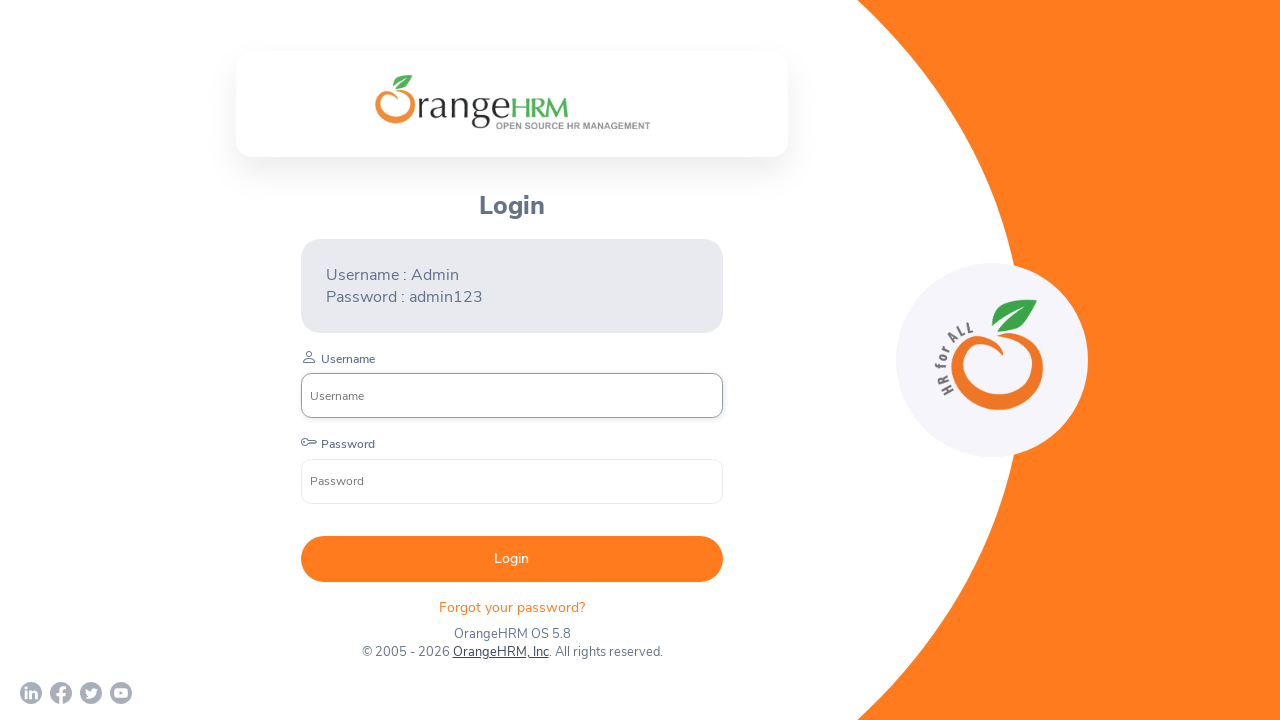

Retrieved current URL: https://opensource-demo.orangehrmlive.com/web/index.php/auth/login
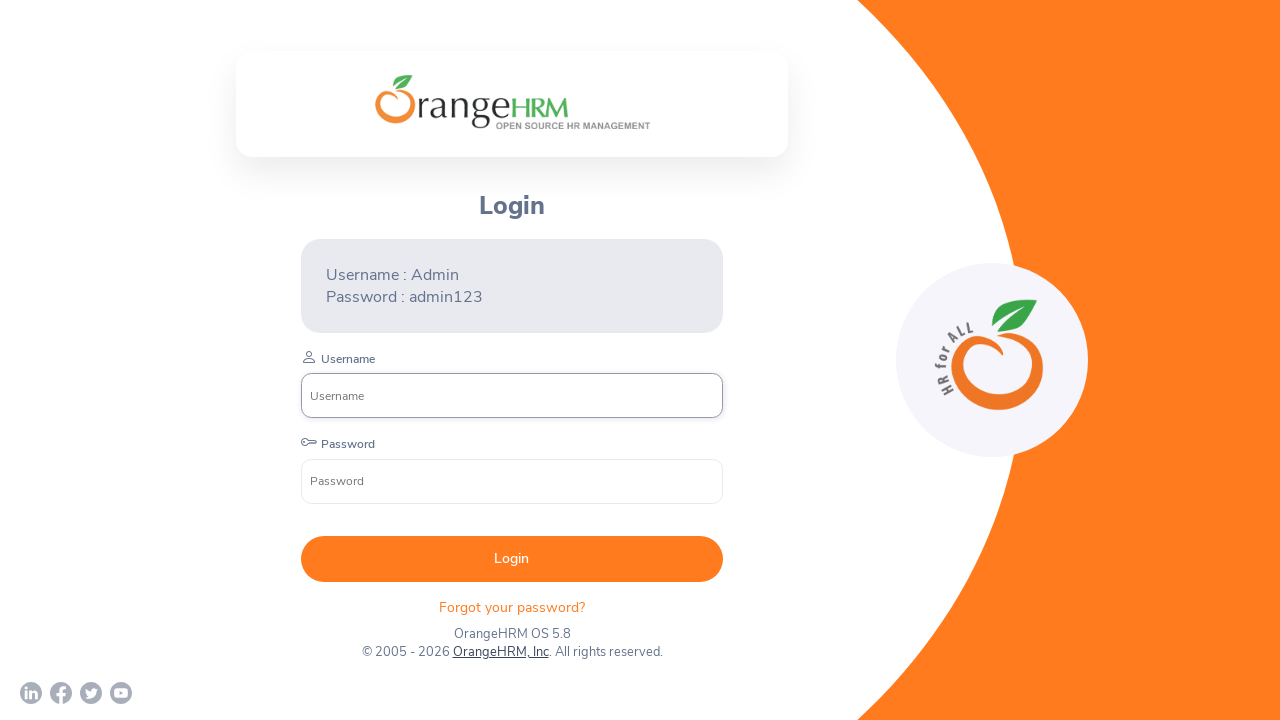

Clicked on OrangeHRM, Inc link at (500, 652) on a:has-text('OrangeHRM, Inc')
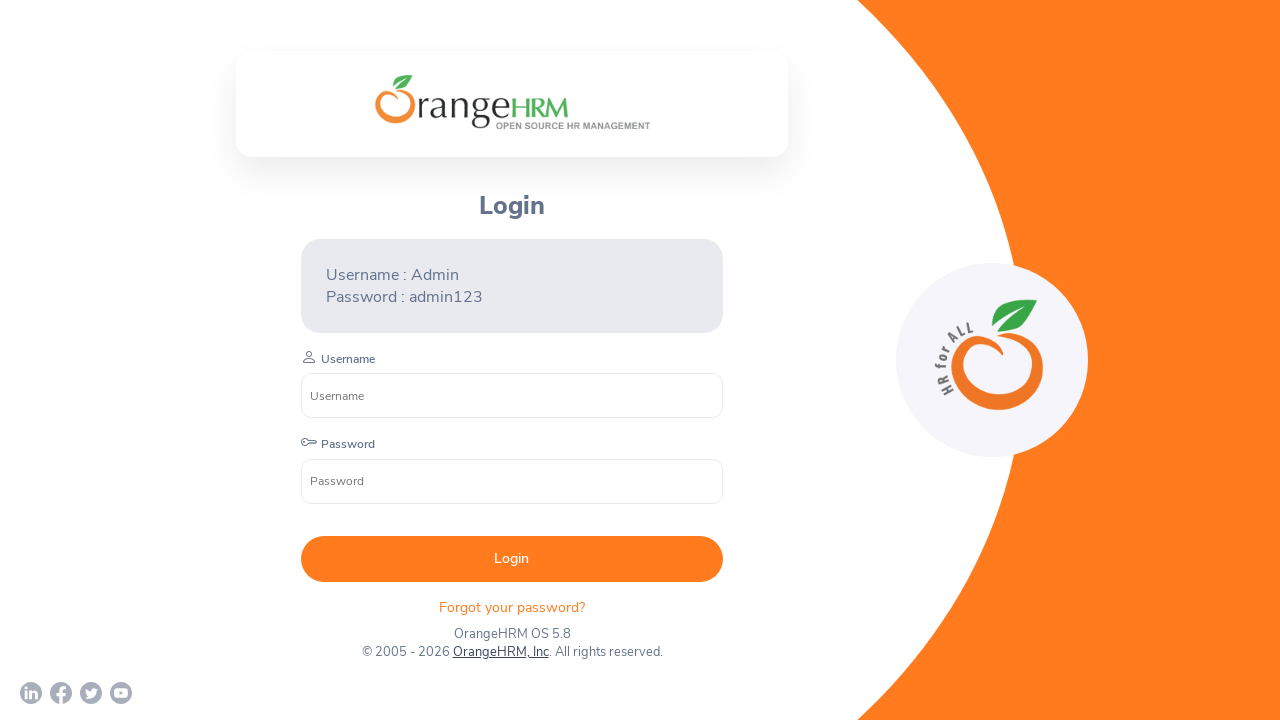

Waited 2 seconds for new window/tab to open
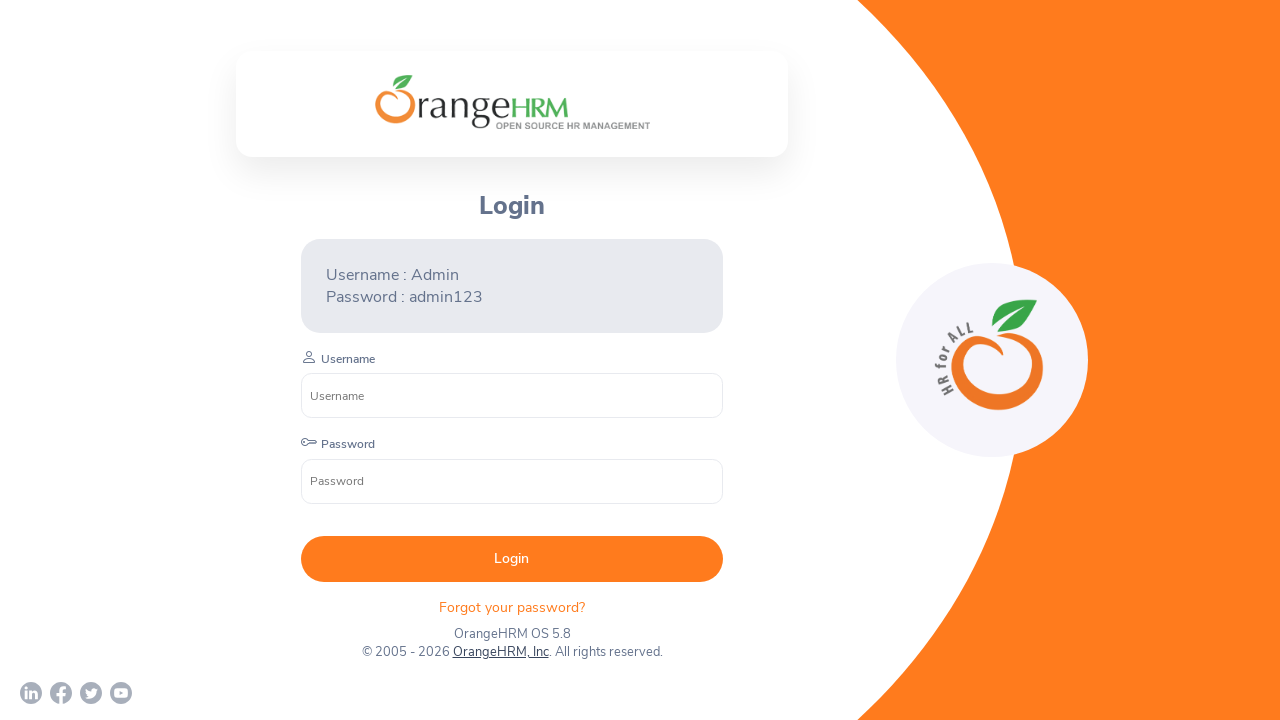

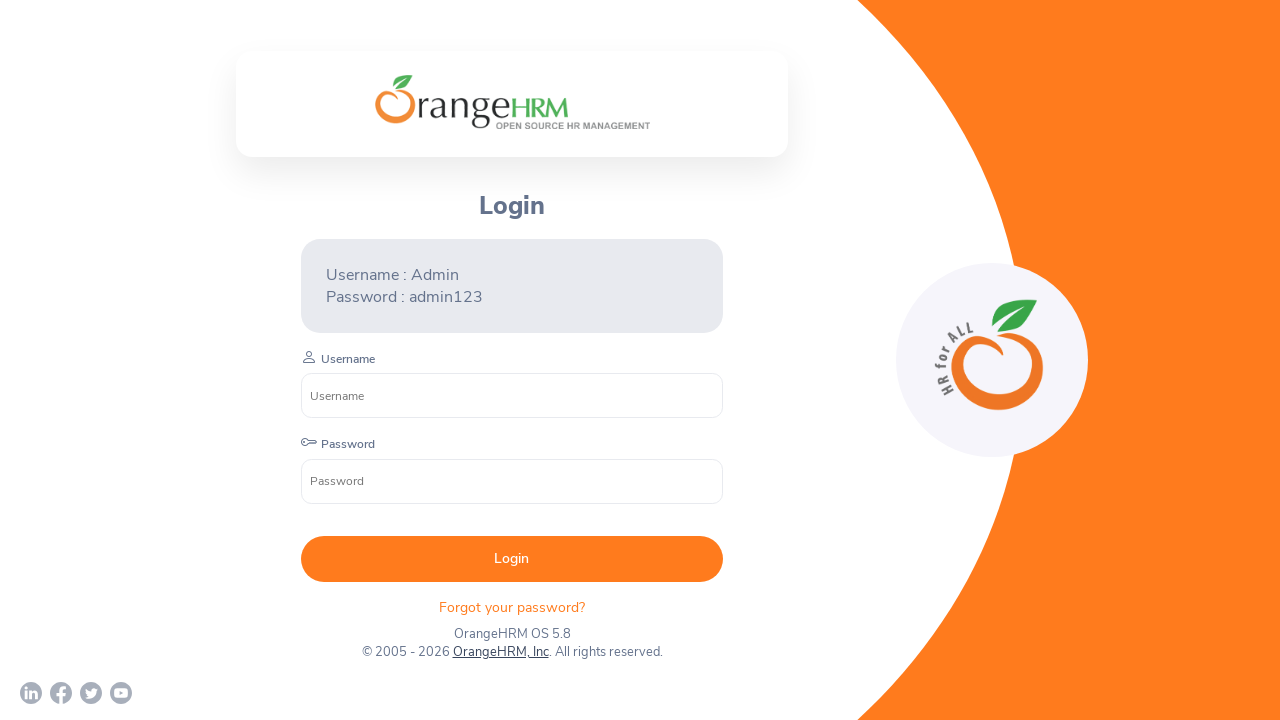